Tests the DemoQA Text Box form by navigating to the Elements section, filling out the text box form with name, email, current address, and permanent address, submitting it, and verifying the output displays correctly.

Starting URL: https://demoqa.com

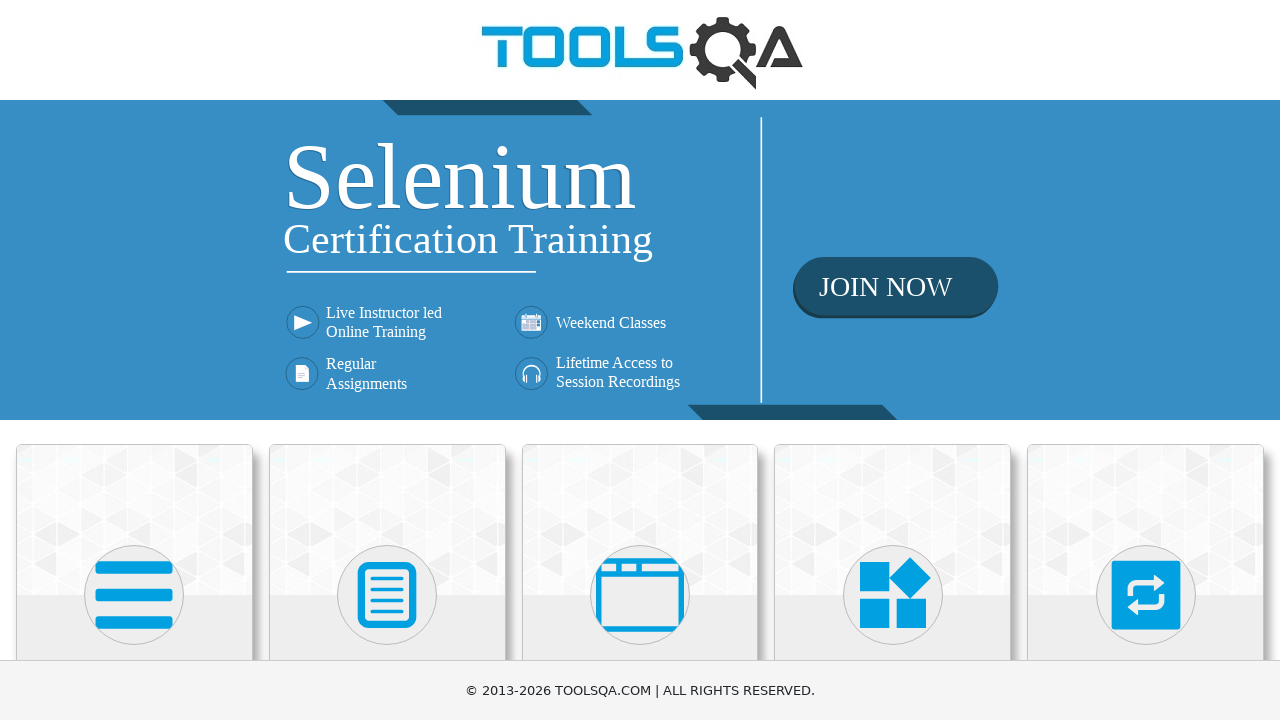

Clicked on Elements card on homepage at (134, 360) on div.card-body h5:text('Elements')
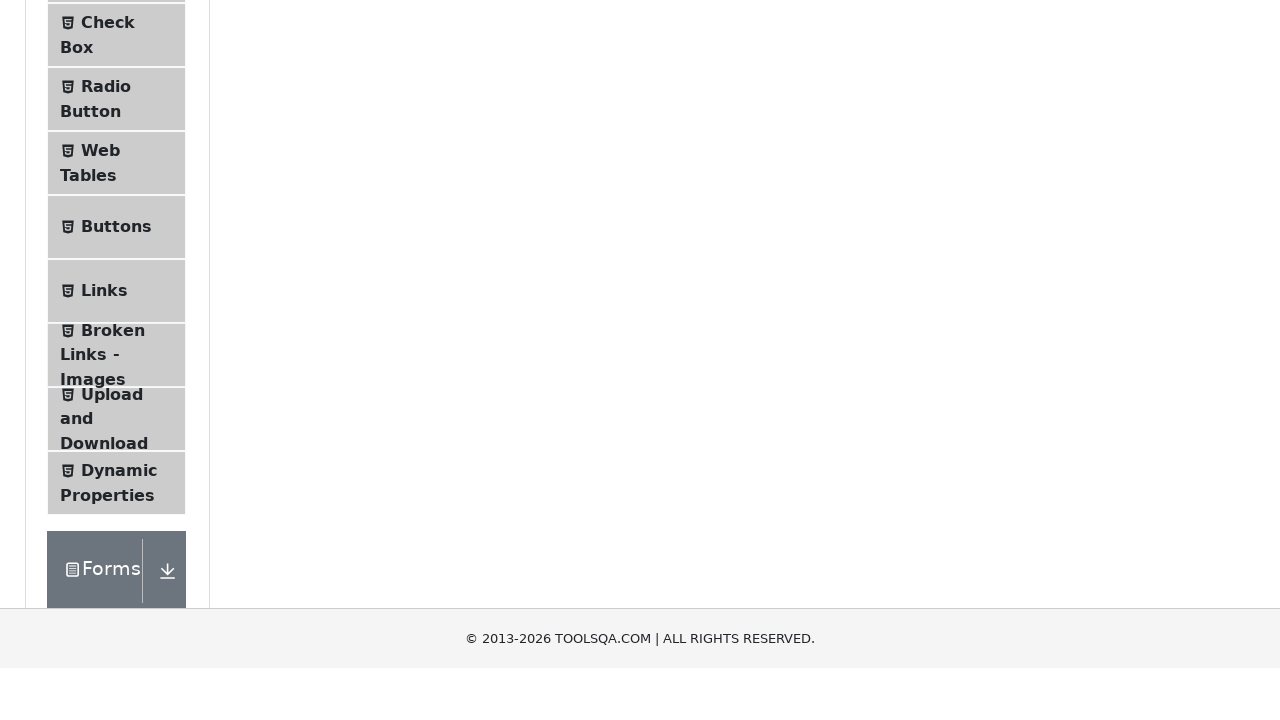

Clicked on Text Box menu item in the left sidebar at (119, 261) on span.text:text('Text Box')
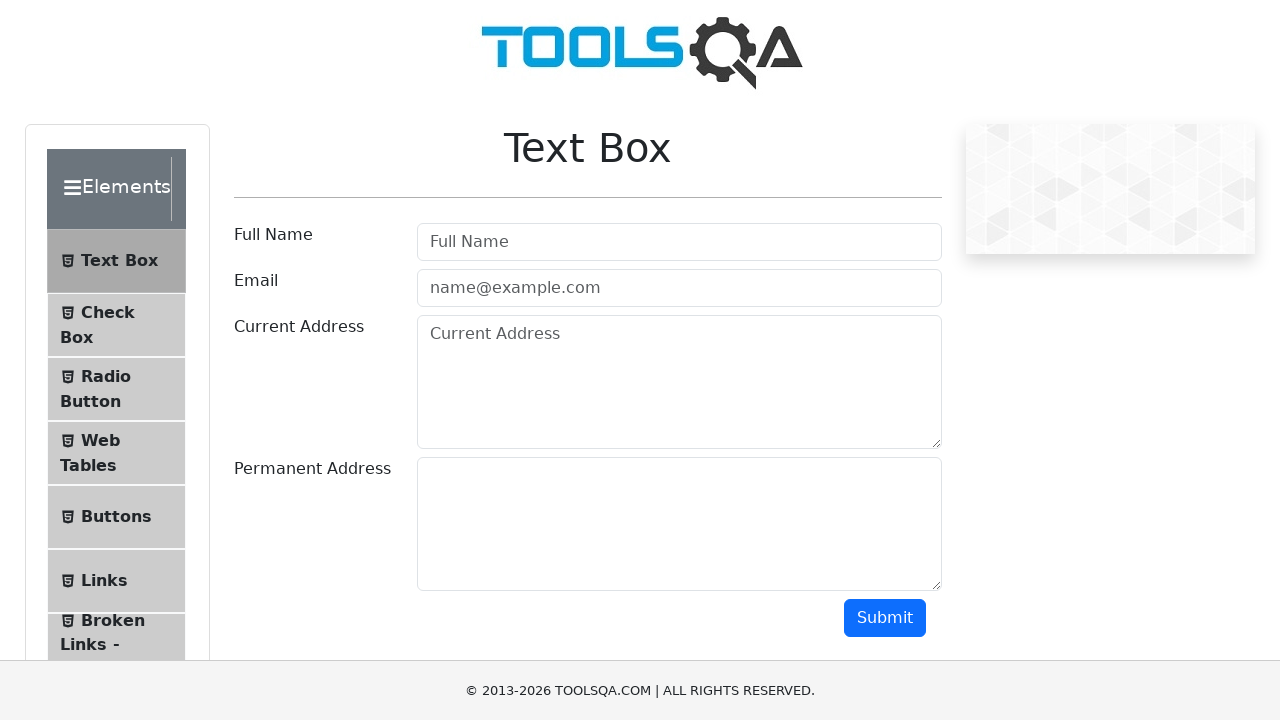

Text Box page heading verified and loaded
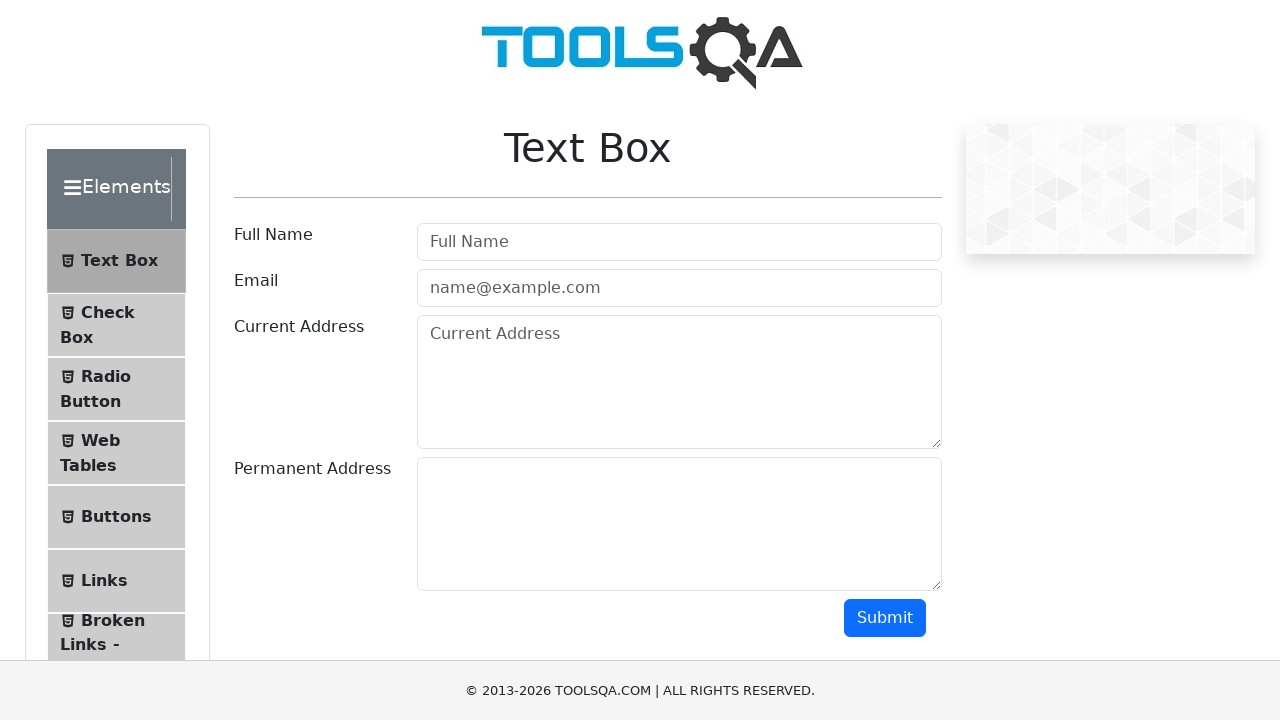

Filled name field with 'Jennifer Martinez' on #userName
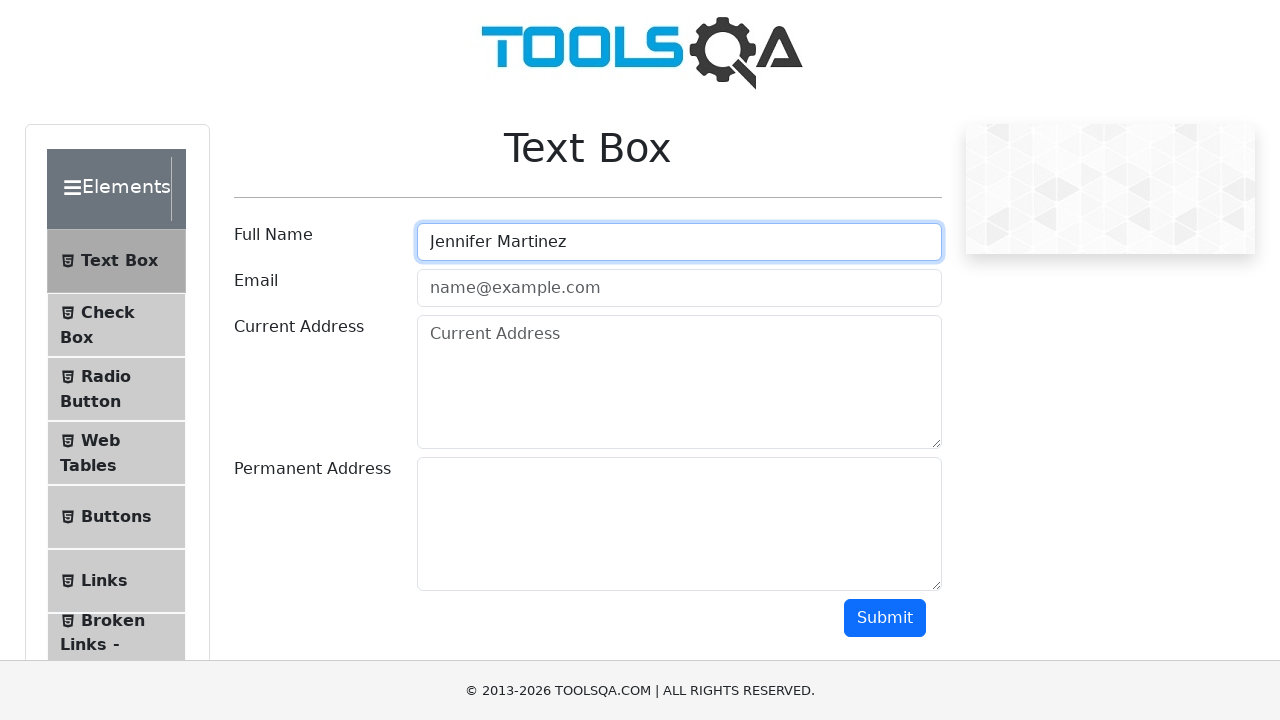

Filled email field with 'jennifer.martinez@testmail.com' on #userEmail
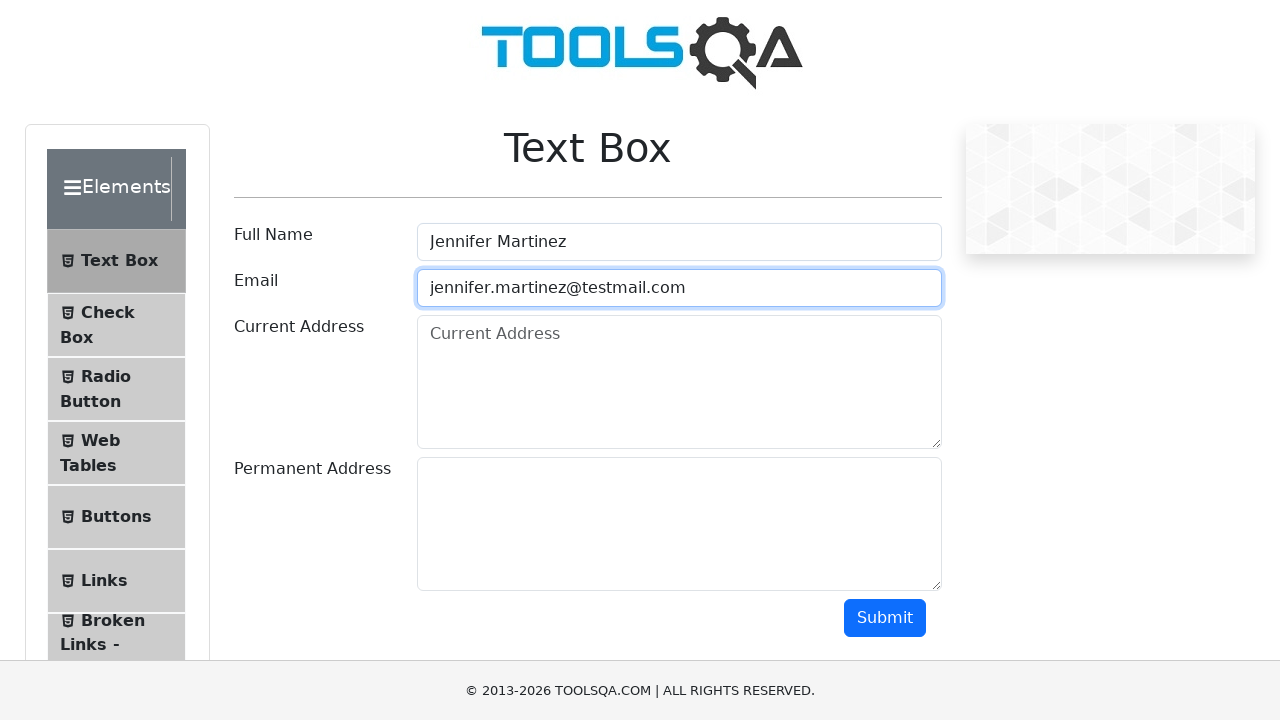

Filled current address field with '742 Maple Street, Denver' on #currentAddress
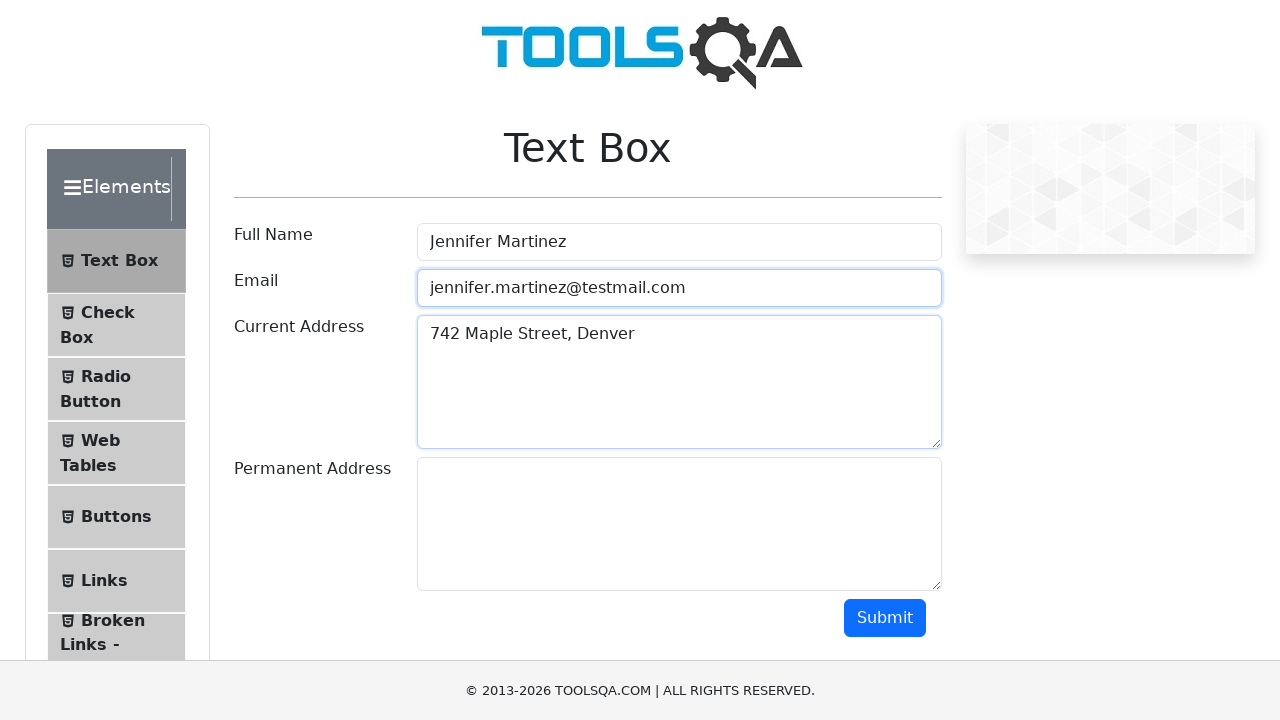

Filled permanent address field with '128 Oak Avenue, United States' on #permanentAddress
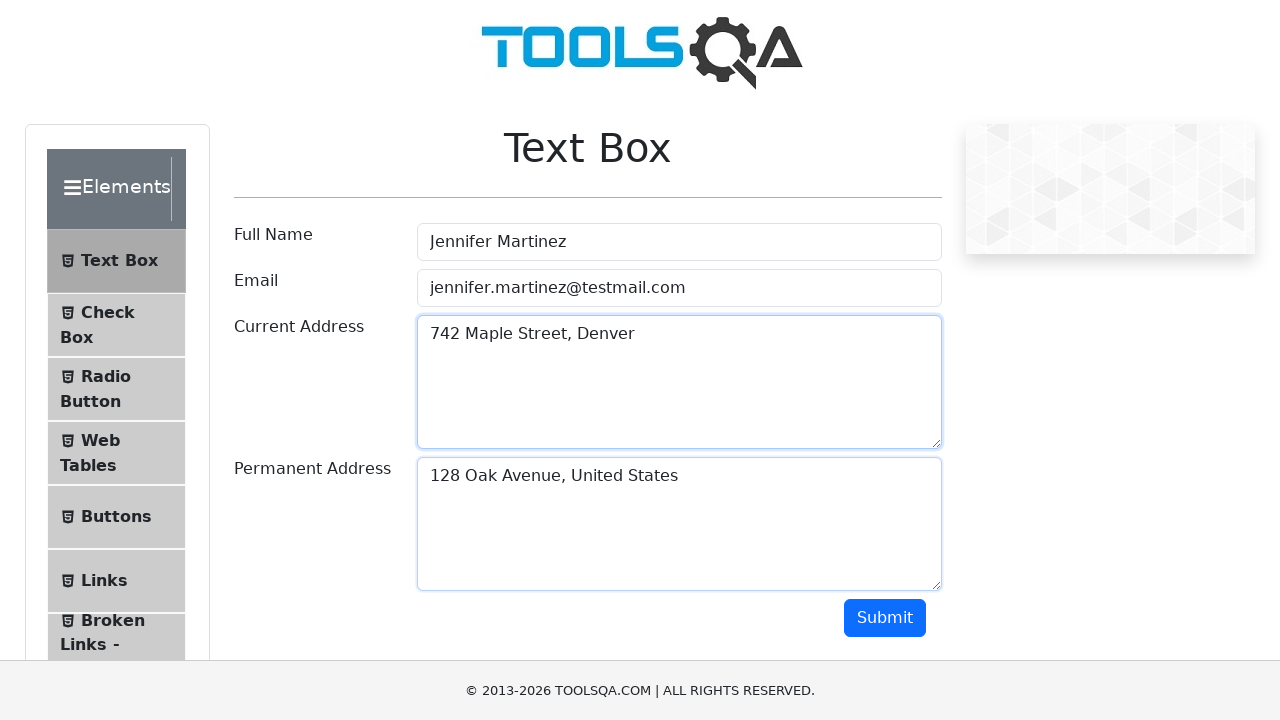

Clicked submit button to submit the form at (885, 618) on #submit
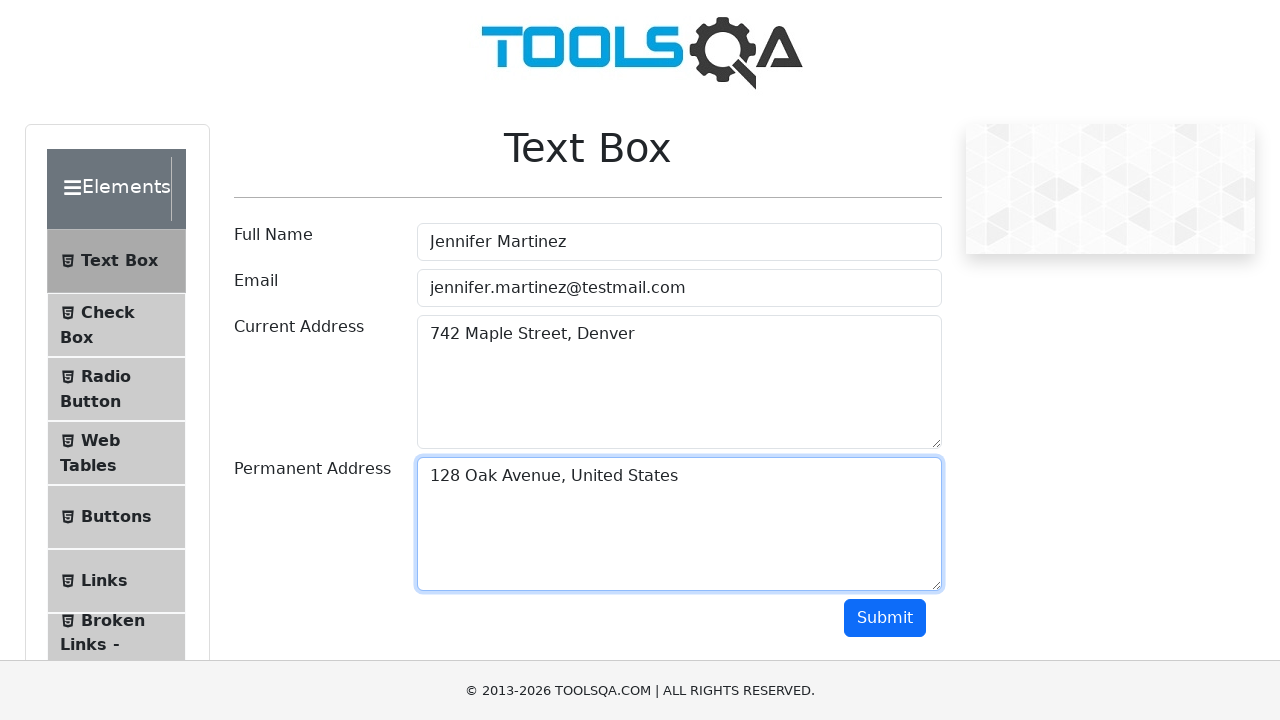

Output section loaded after form submission
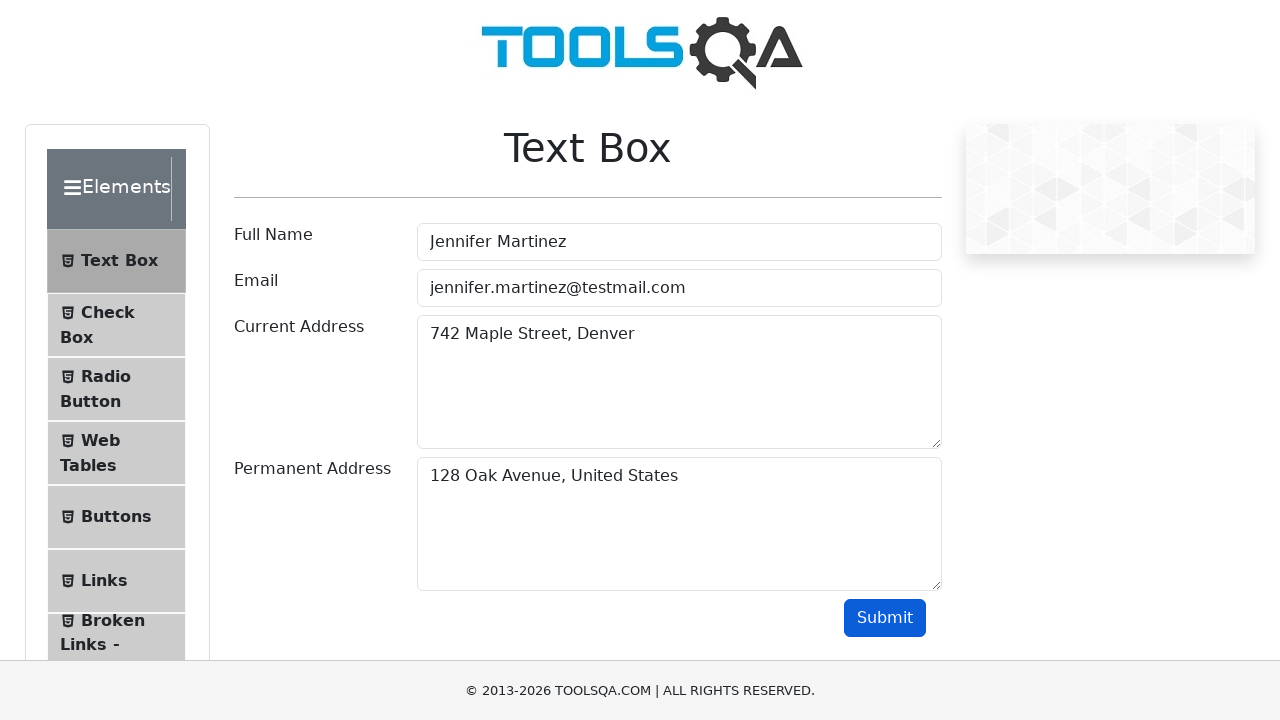

Verified submitted name appears in output
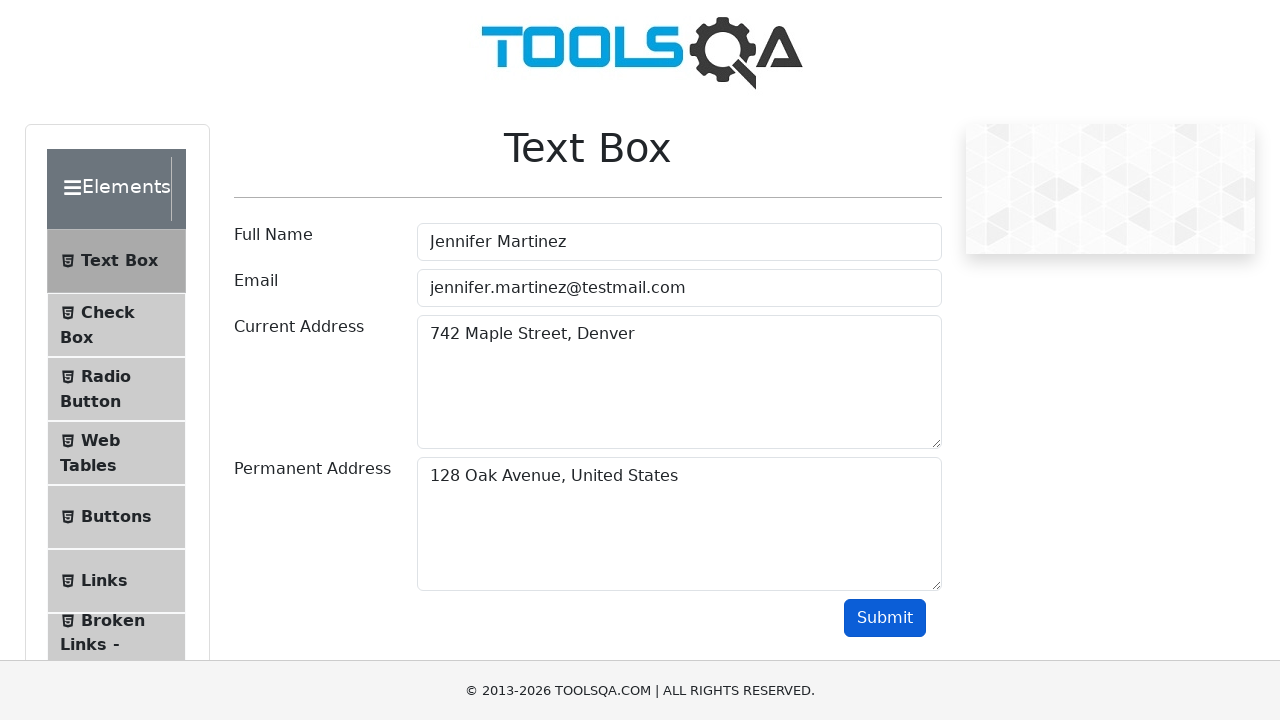

Verified submitted email appears in output
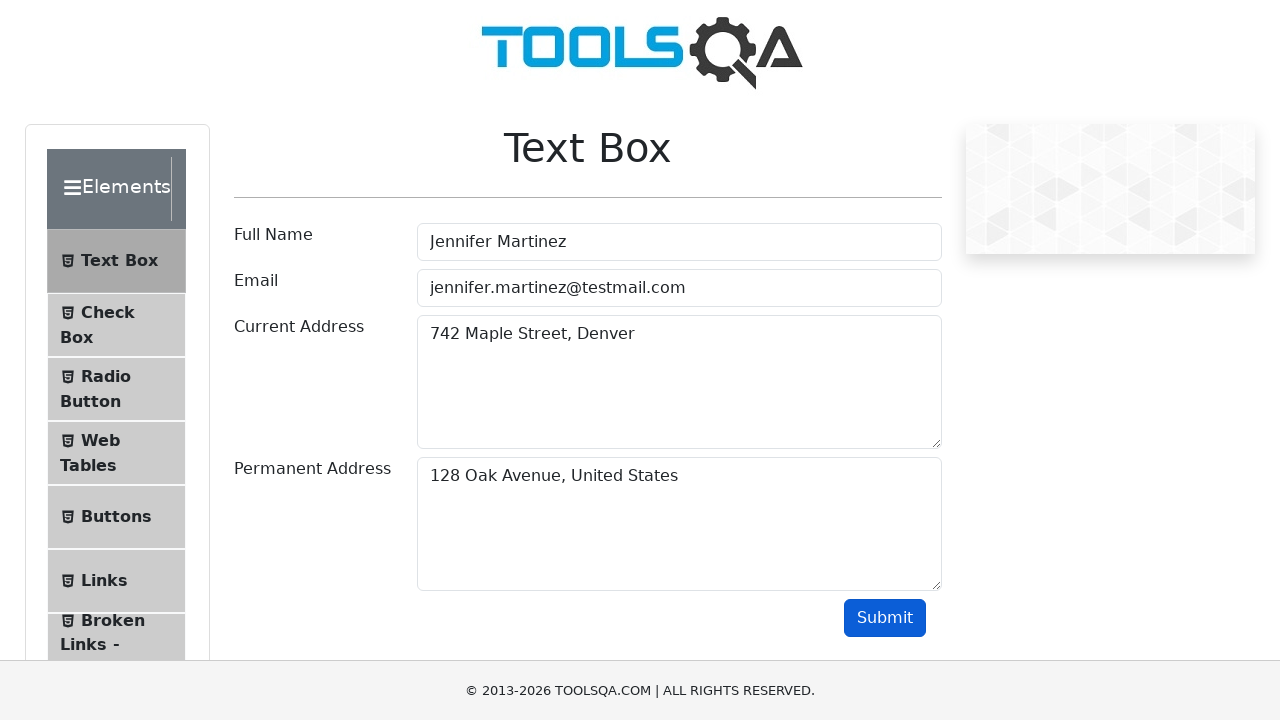

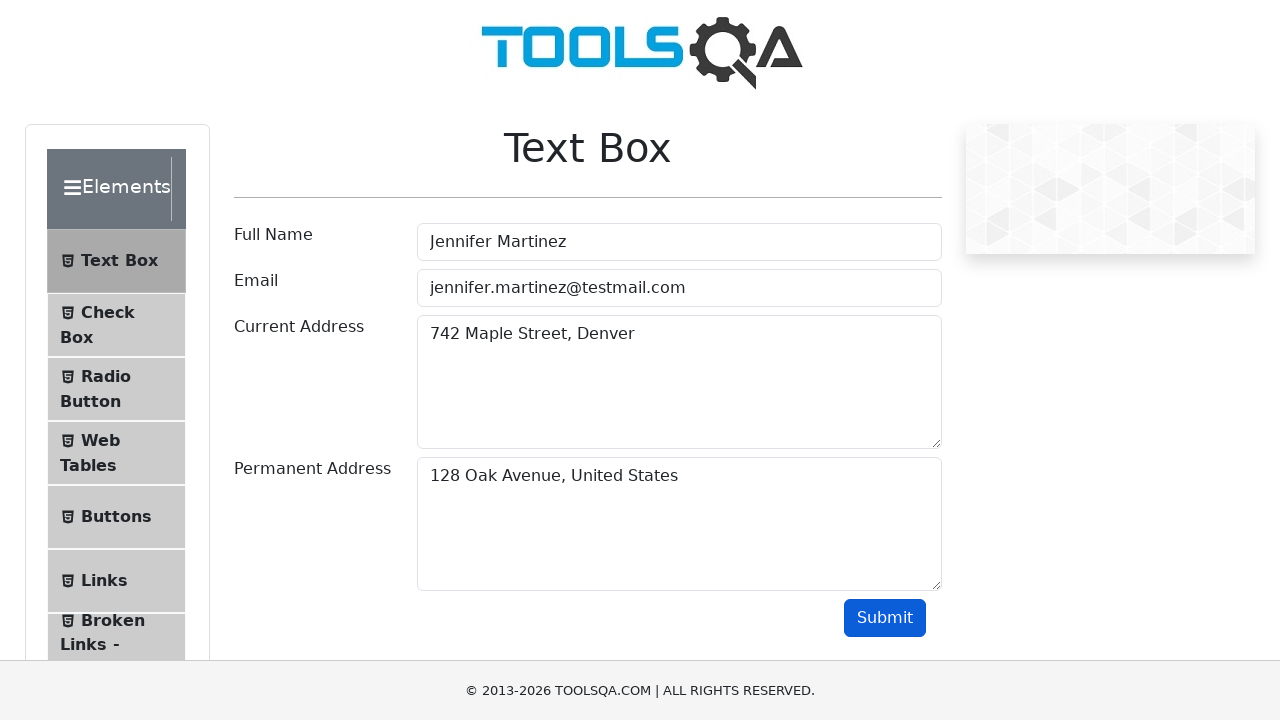